Tests the add/remove elements functionality by clicking the Add Element button, verifying the Delete button appears, then clicking Delete and verifying the page title is still visible

Starting URL: https://the-internet.herokuapp.com/add_remove_elements/

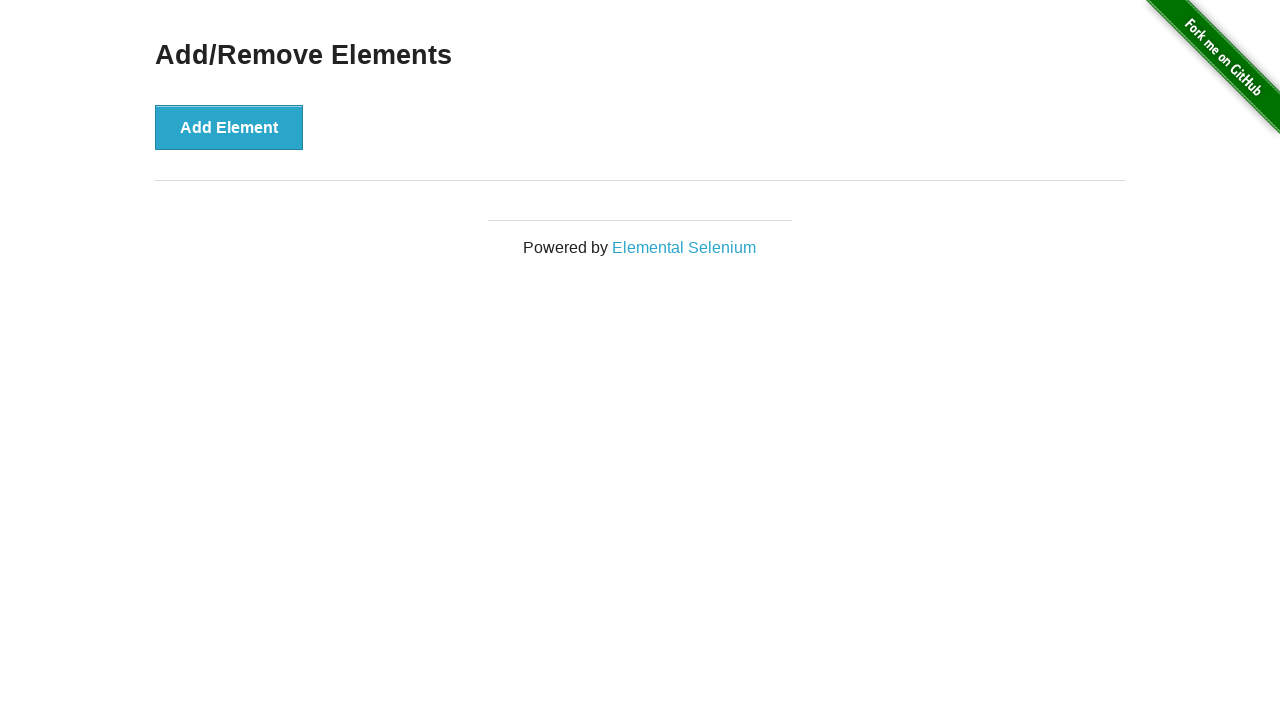

Clicked the Add Element button at (229, 127) on button[onclick='addElement()']
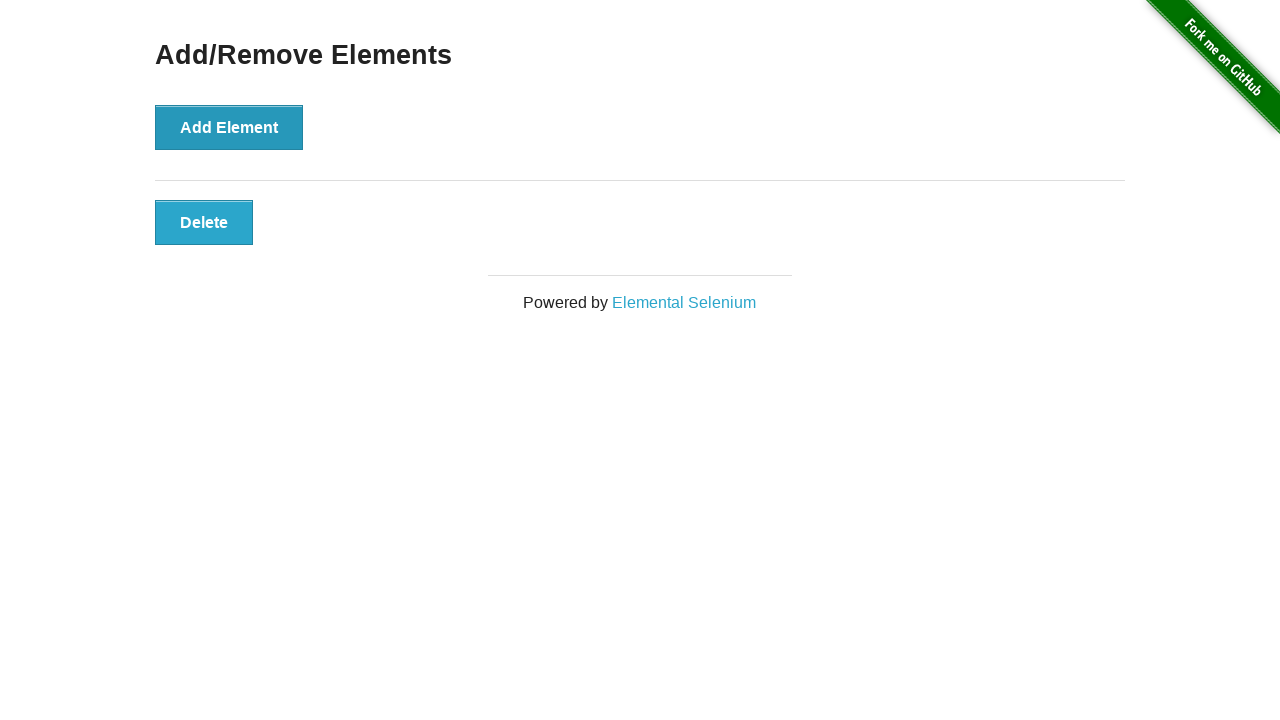

Delete button appeared and is visible
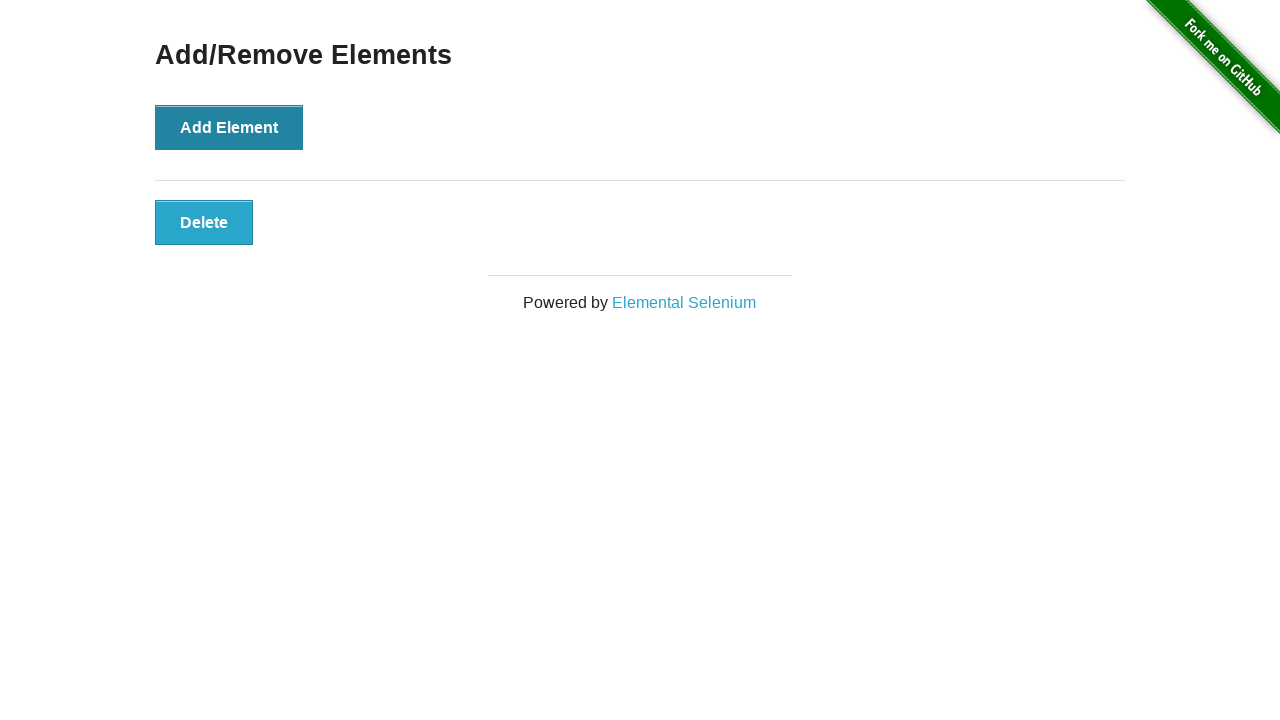

Clicked the Delete button at (204, 222) on button:text('Delete')
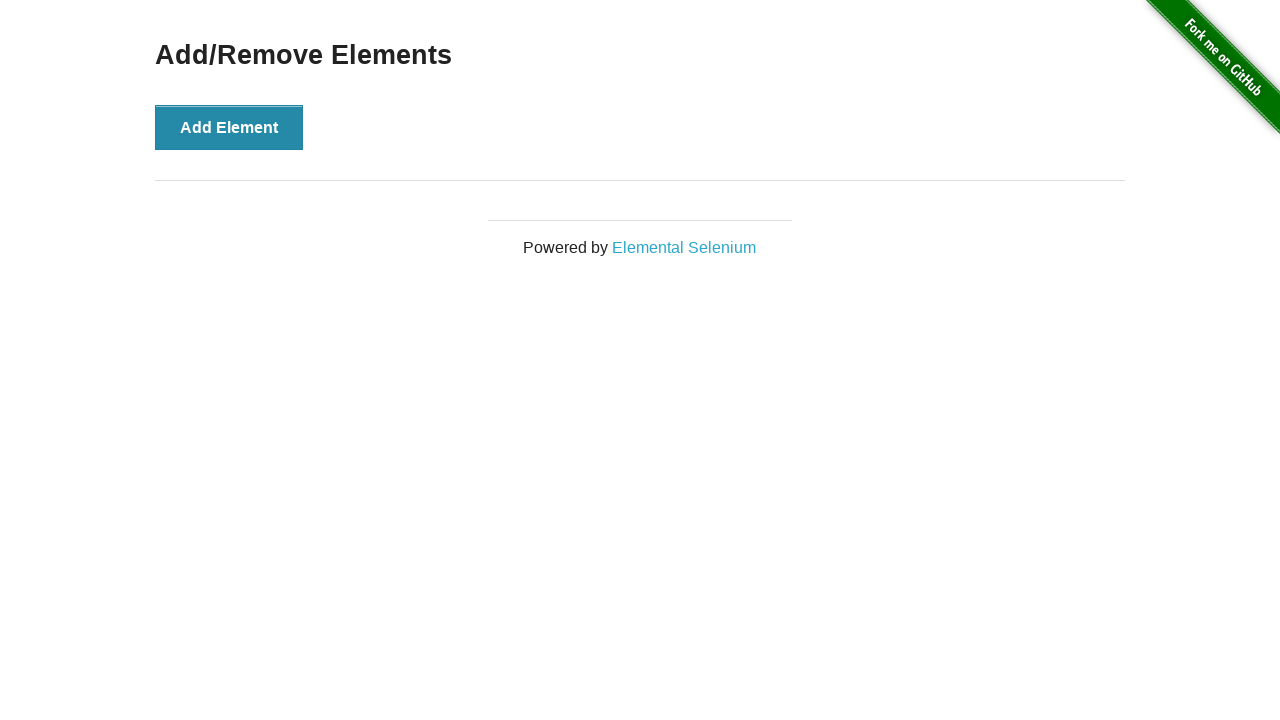

Verified the page title 'Add/Remove Elements' is still visible
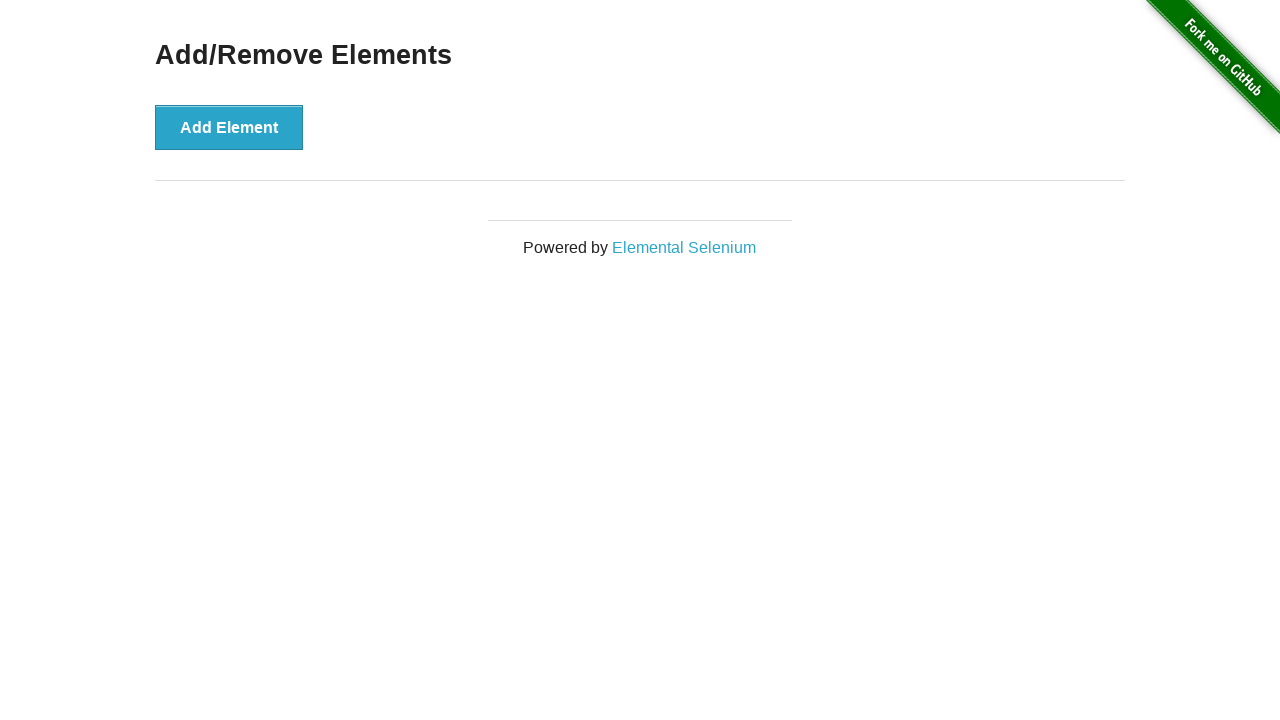

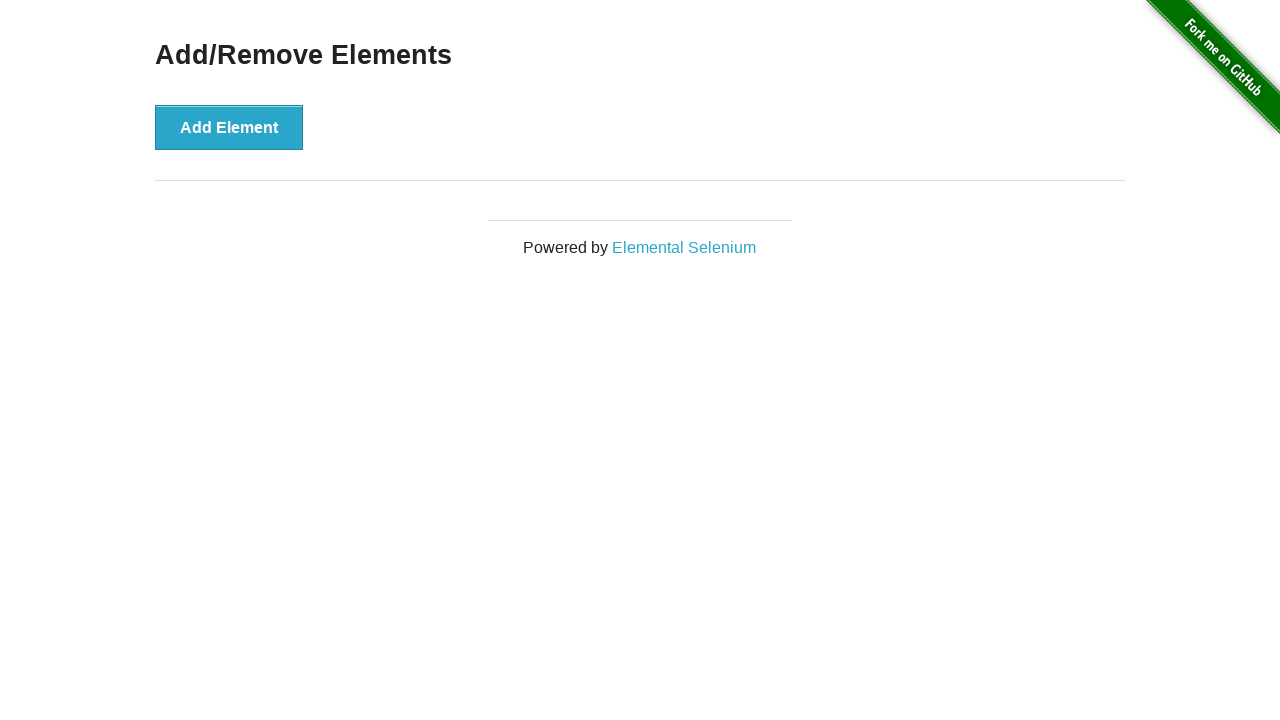